Tests dropdown selection functionality by scrolling to a select menu and choosing "Yellow" from the old-style select dropdown using visible text selection.

Starting URL: https://demoqa.com/select-menu

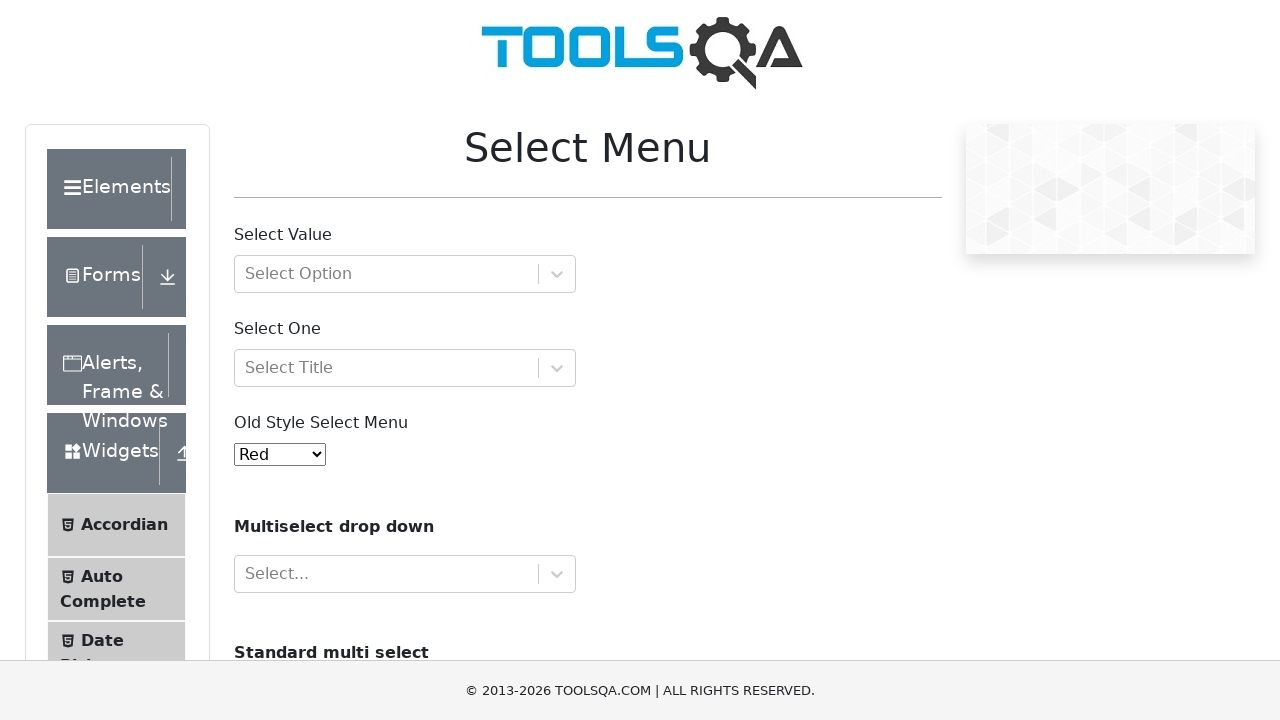

Scrolled down 250 pixels to make dropdown visible
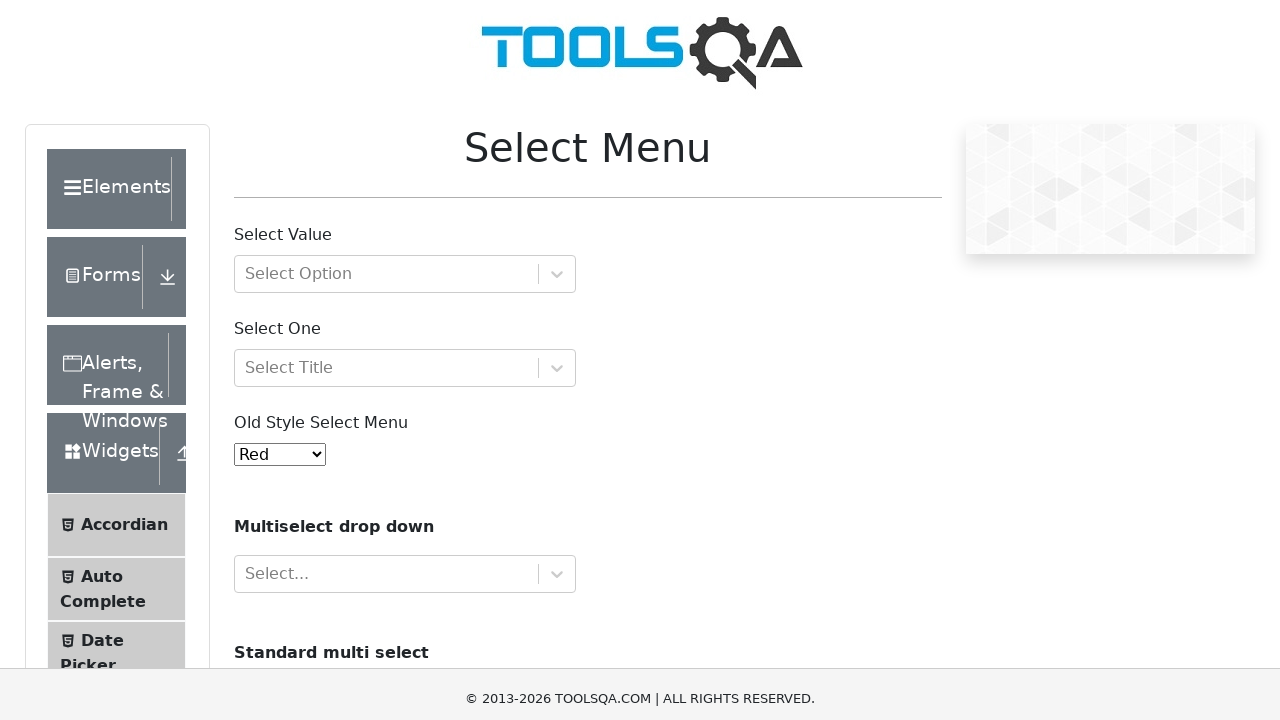

Selected 'Yellow' from the old-style select dropdown on #oldSelectMenu
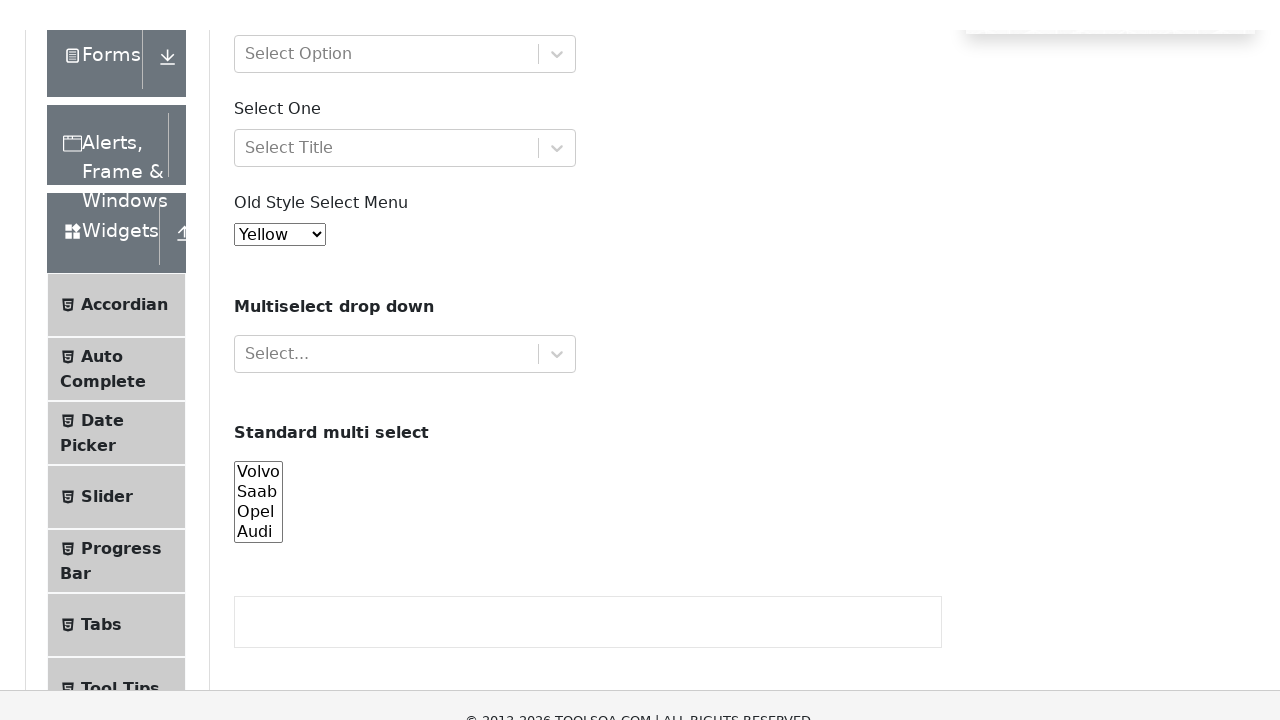

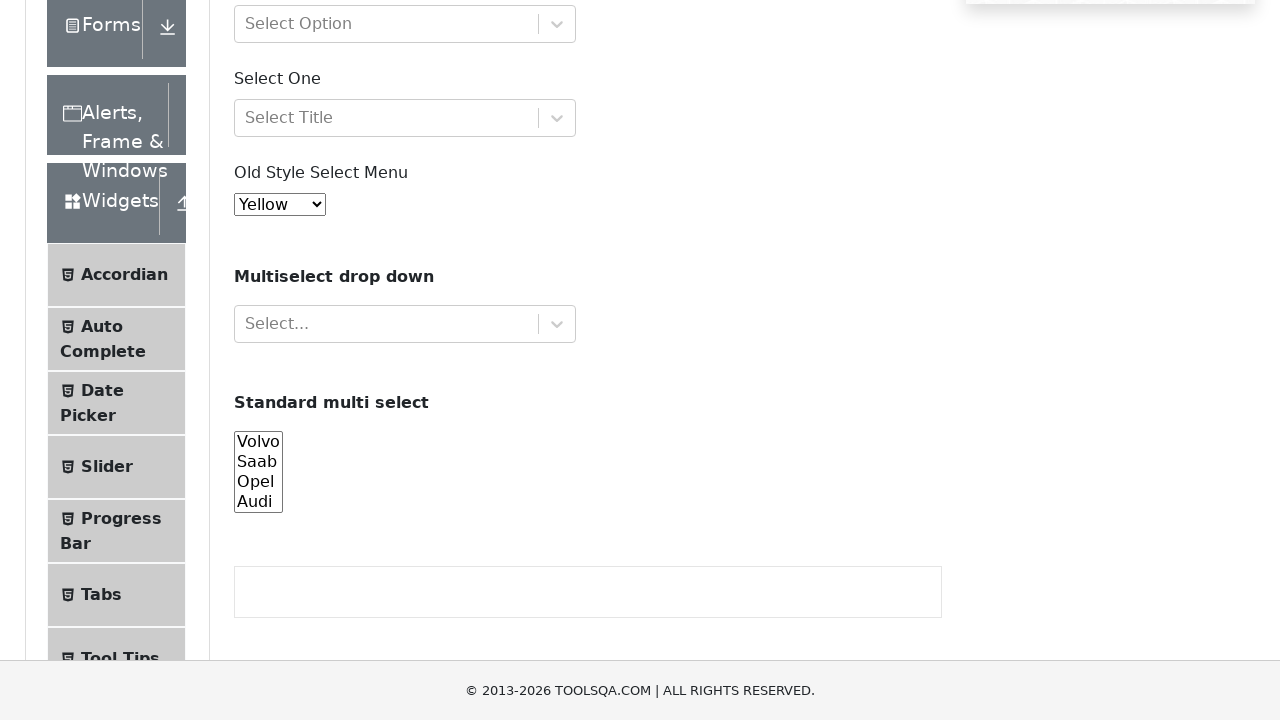